Tests the DemoQA Buttons component by clicking double-click, right-click, and regular click buttons

Starting URL: https://demoqa.com/

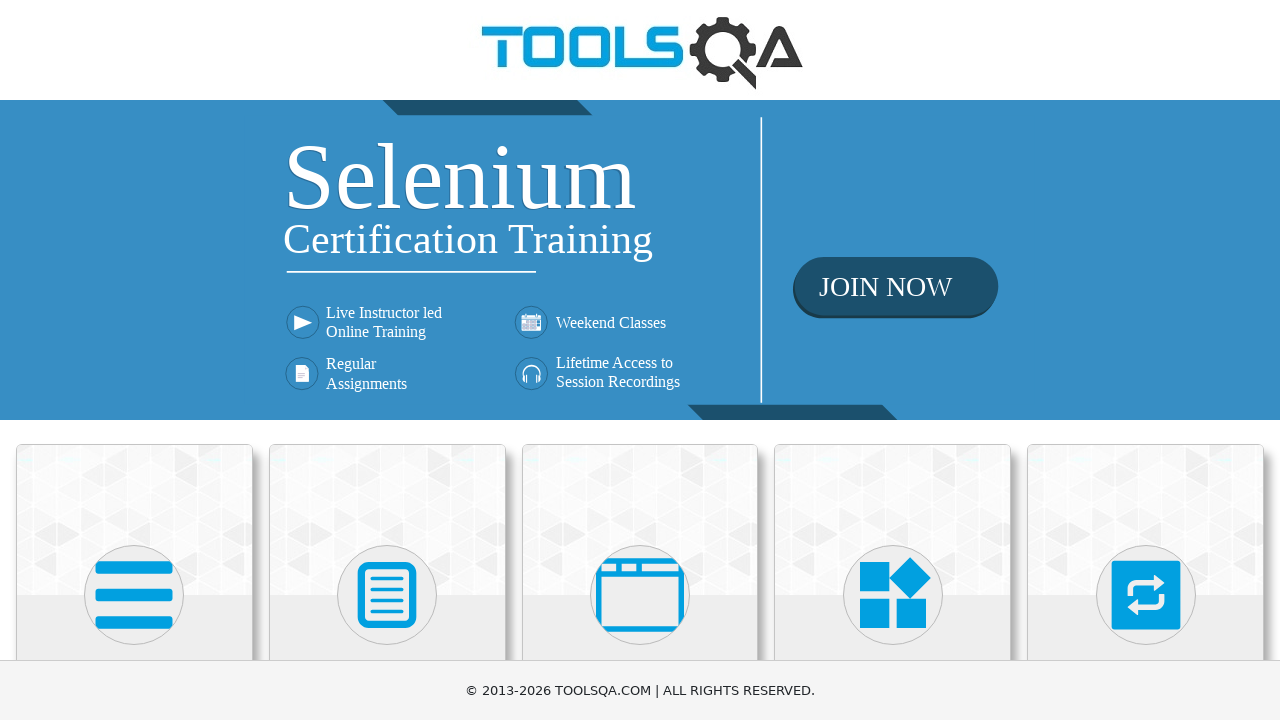

Clicked on first SVG (Elements card) at (134, 595) on svg >> nth=0
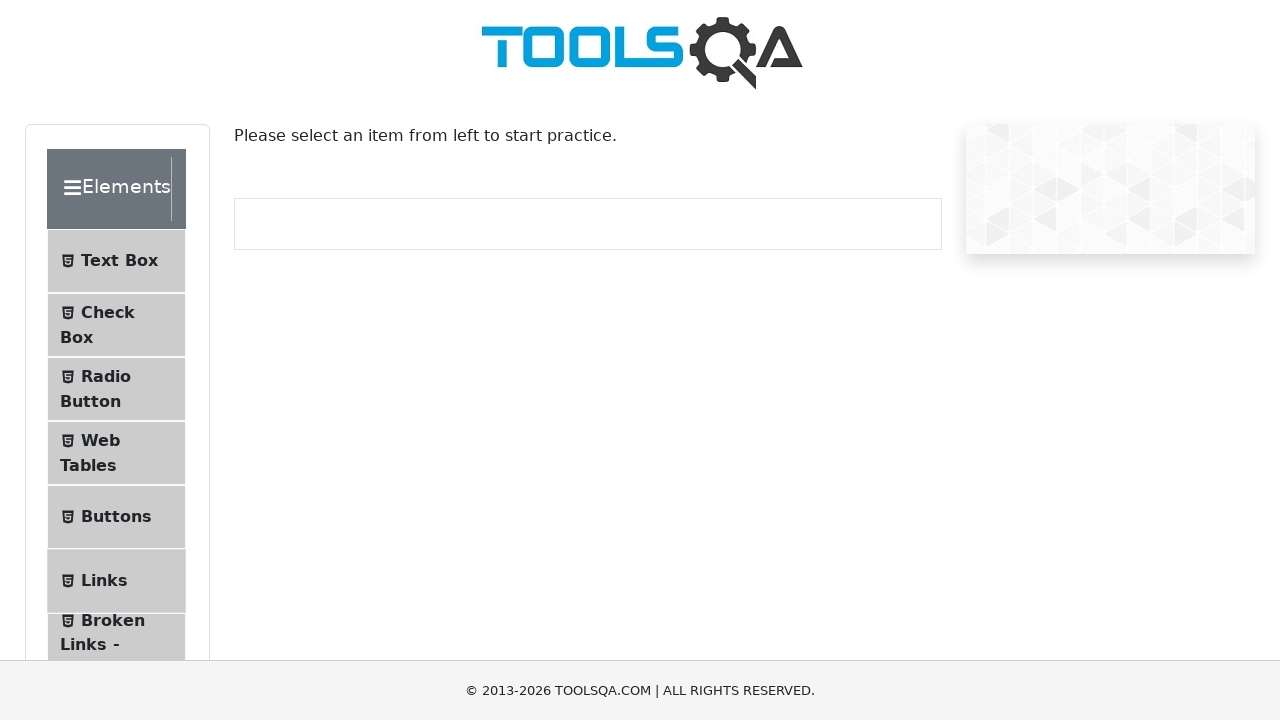

Clicked on Buttons option at (116, 517) on internal:text="Buttons"i
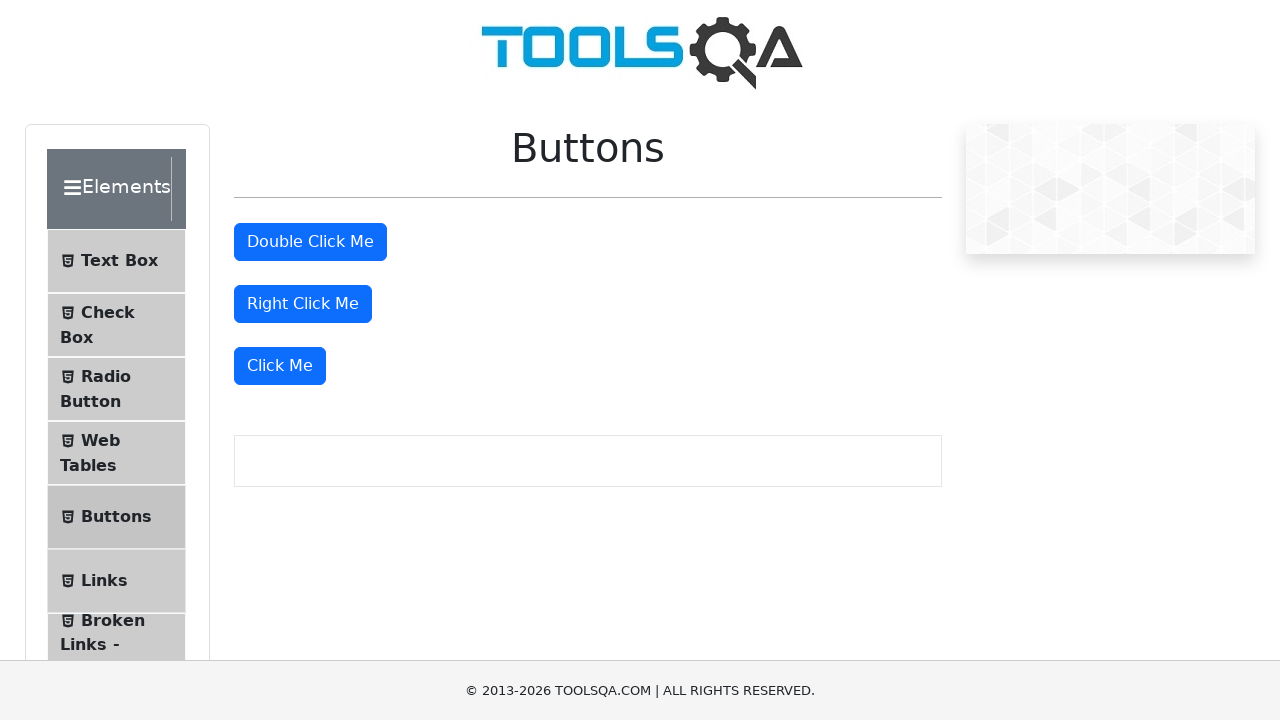

Double-clicked the Double Click Me button at (310, 242) on internal:role=button[name="Double Click Me"i]
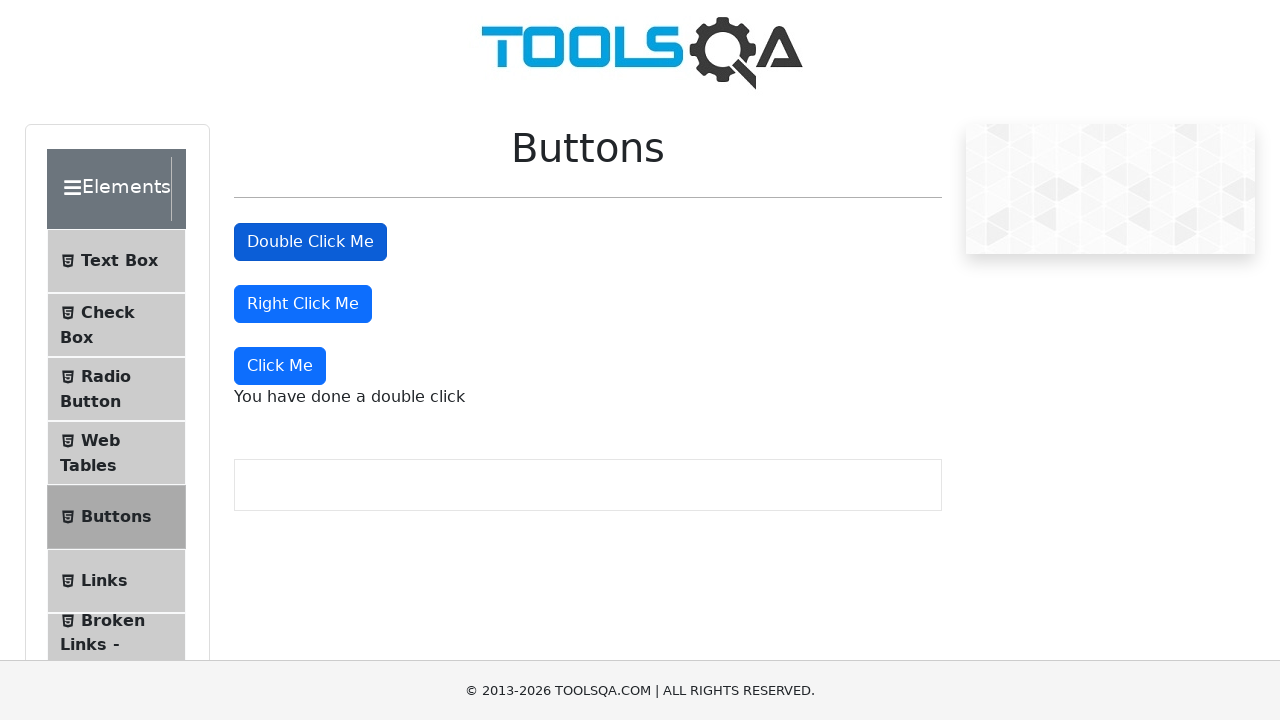

Right-clicked the Right Click Me button at (303, 304) on internal:role=button[name="Right Click Me"i]
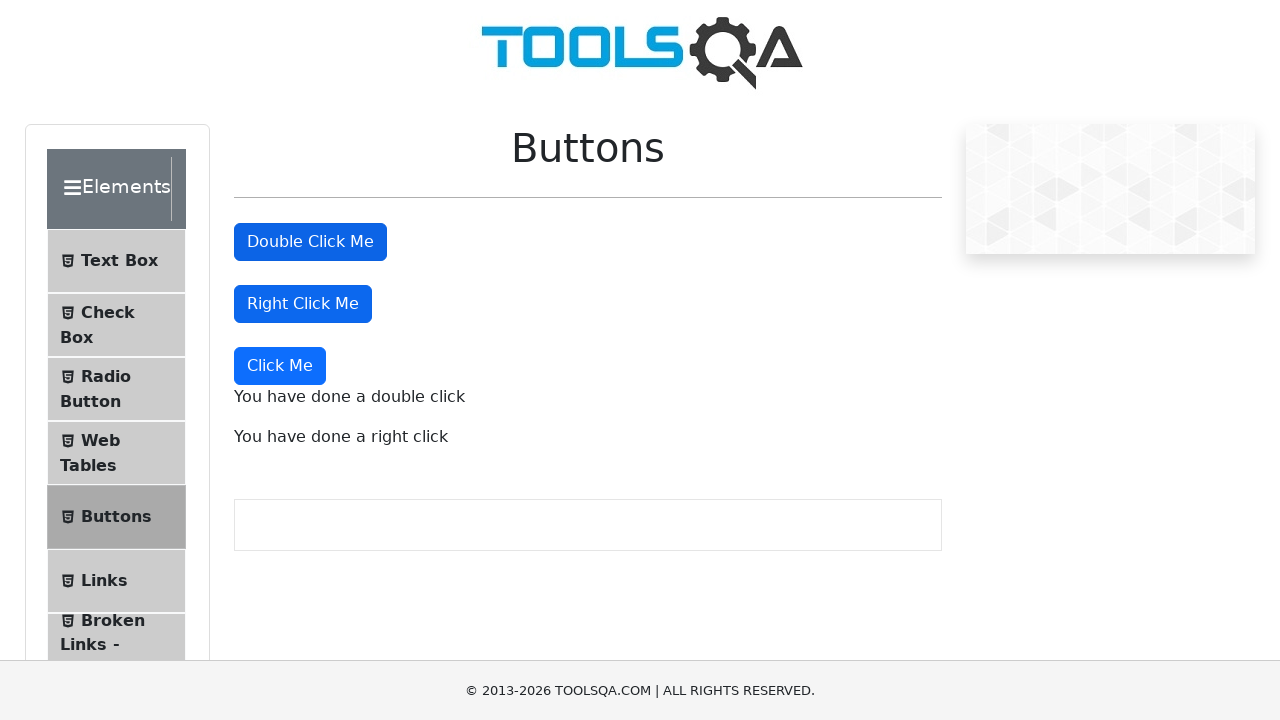

Clicked the Click Me button at (280, 366) on internal:role=button[name="Click Me"s]
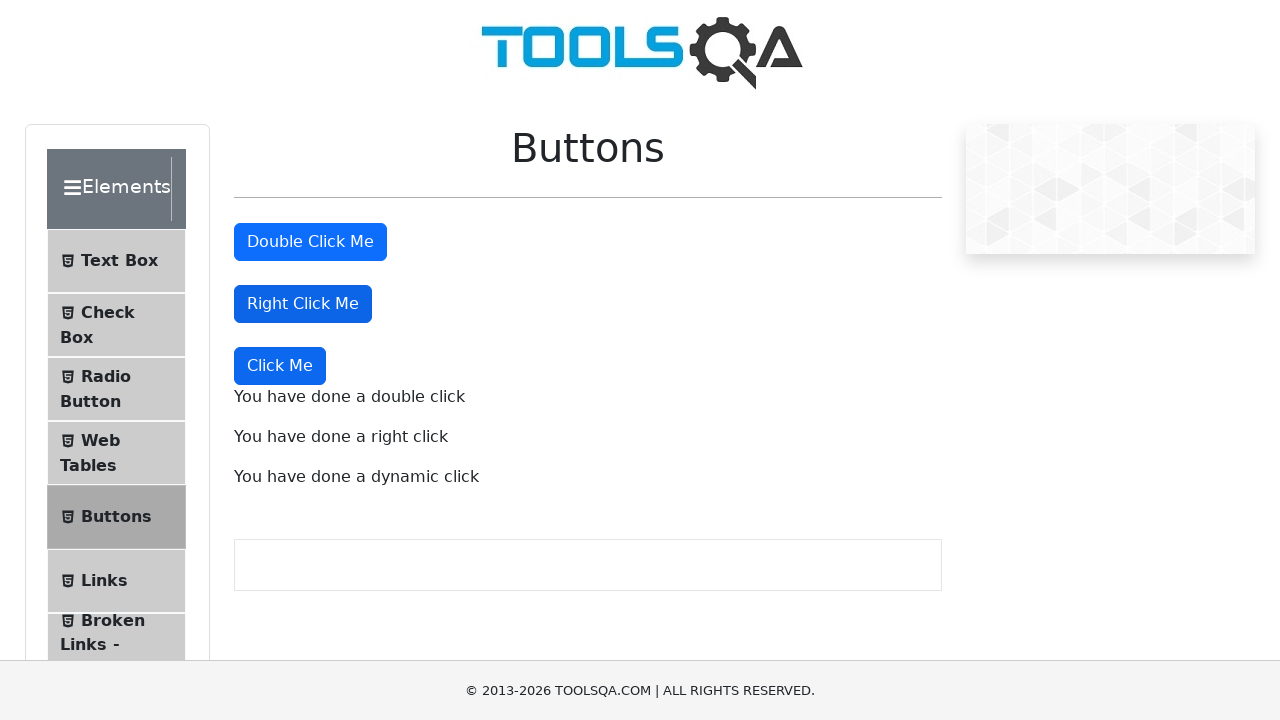

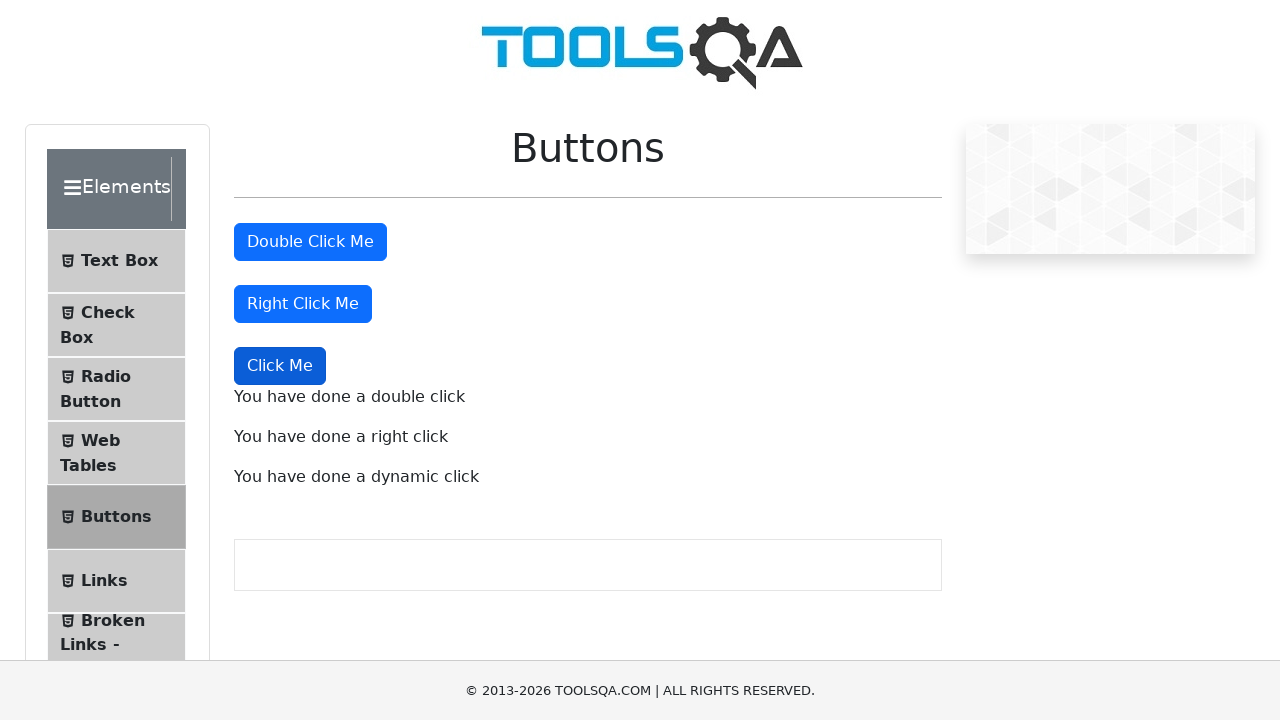